Tests that the username input field has the expected CSS class before typing into it

Starting URL: https://demoqa.com/text-box

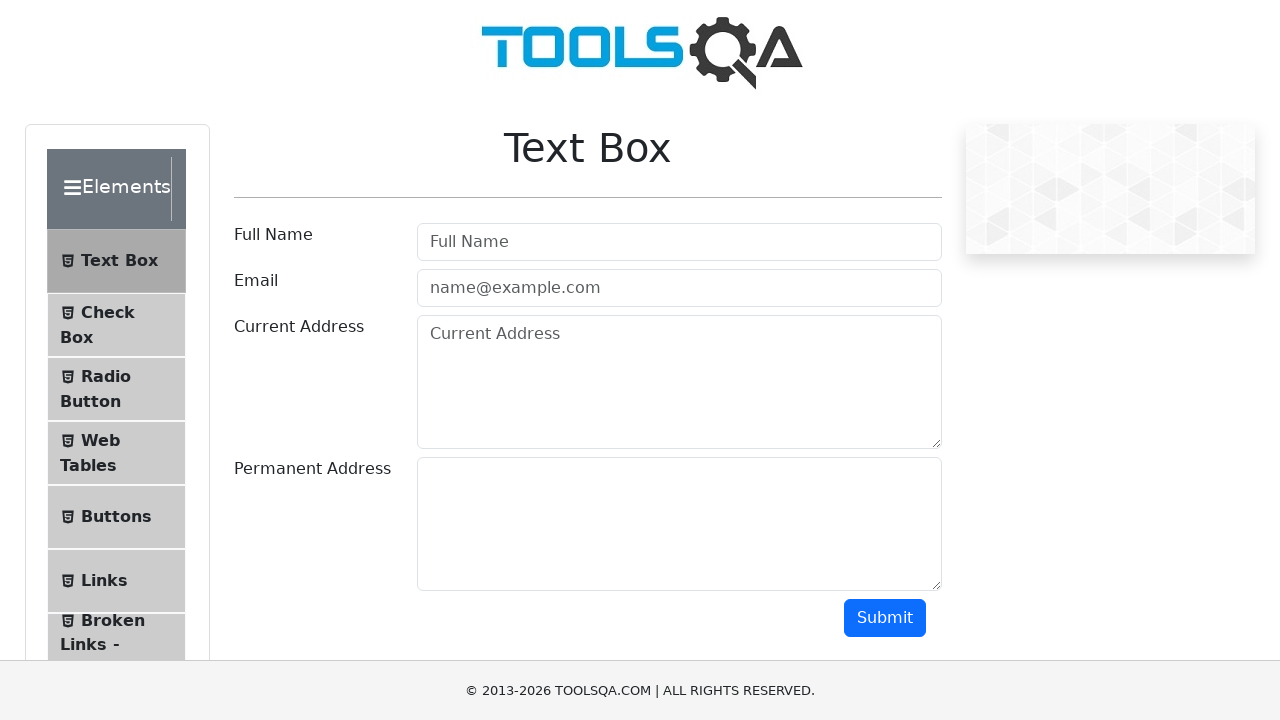

Waited for username input field to be visible
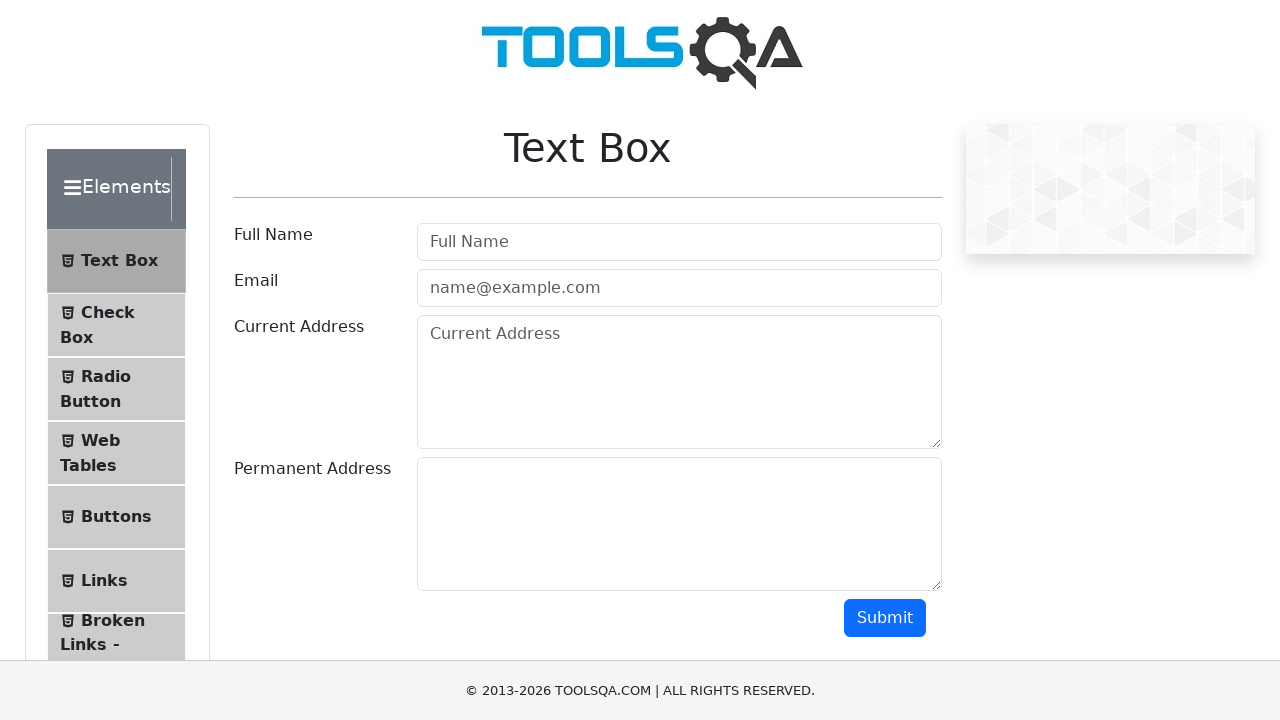

Filled username field with 'Pablo Motos' on #userName
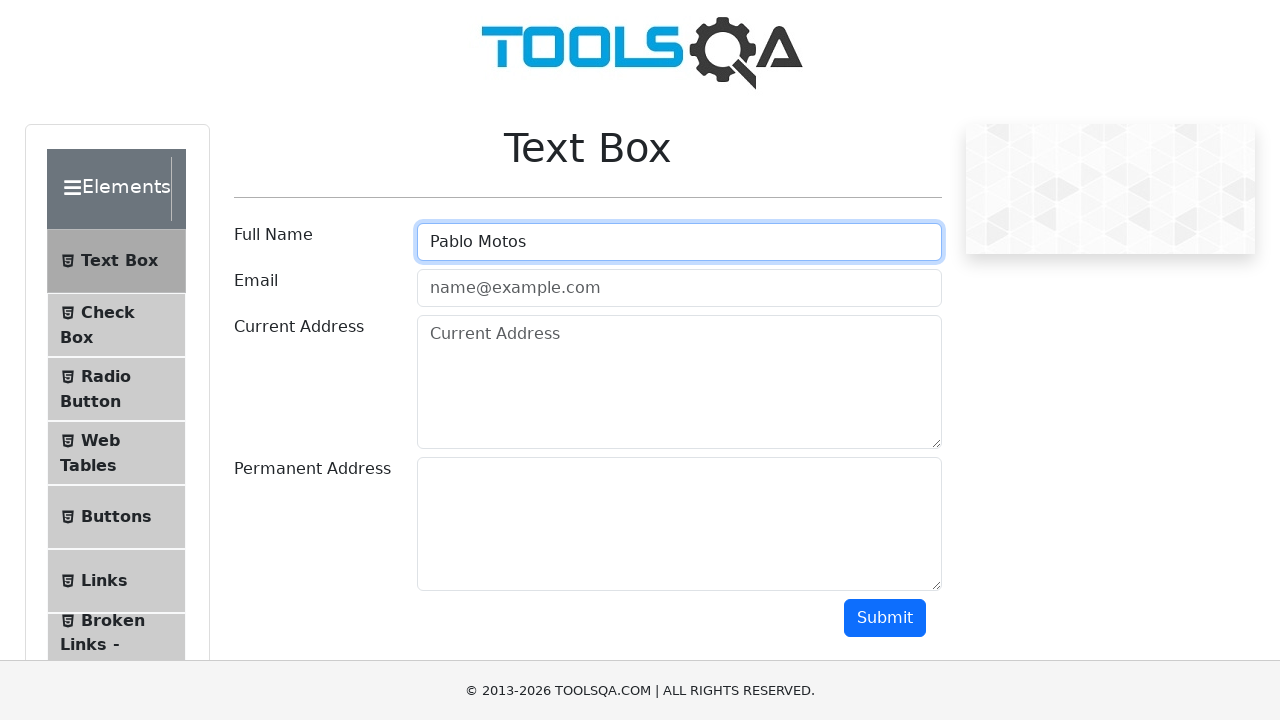

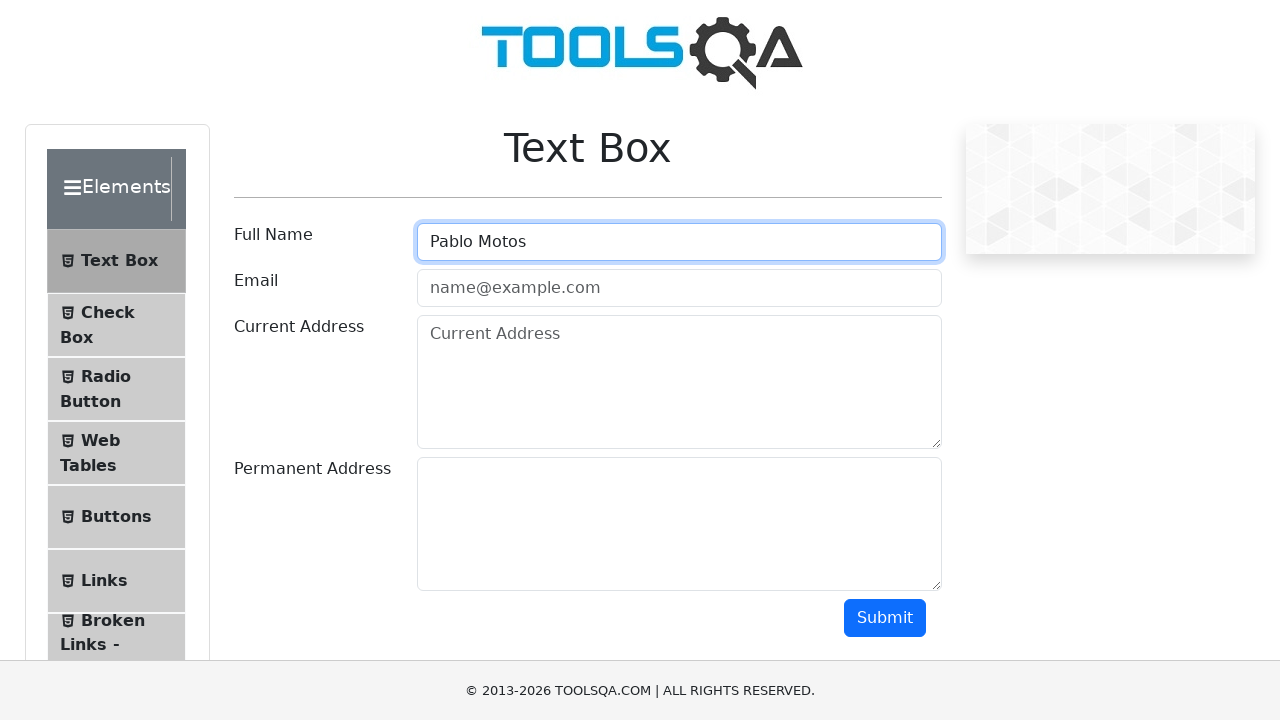